Tests sorting functionality by clicking on the vegetable/fruit name column header and verifying that items are displayed in sorted order

Starting URL: https://rahulshettyacademy.com/seleniumPractise/#/offers

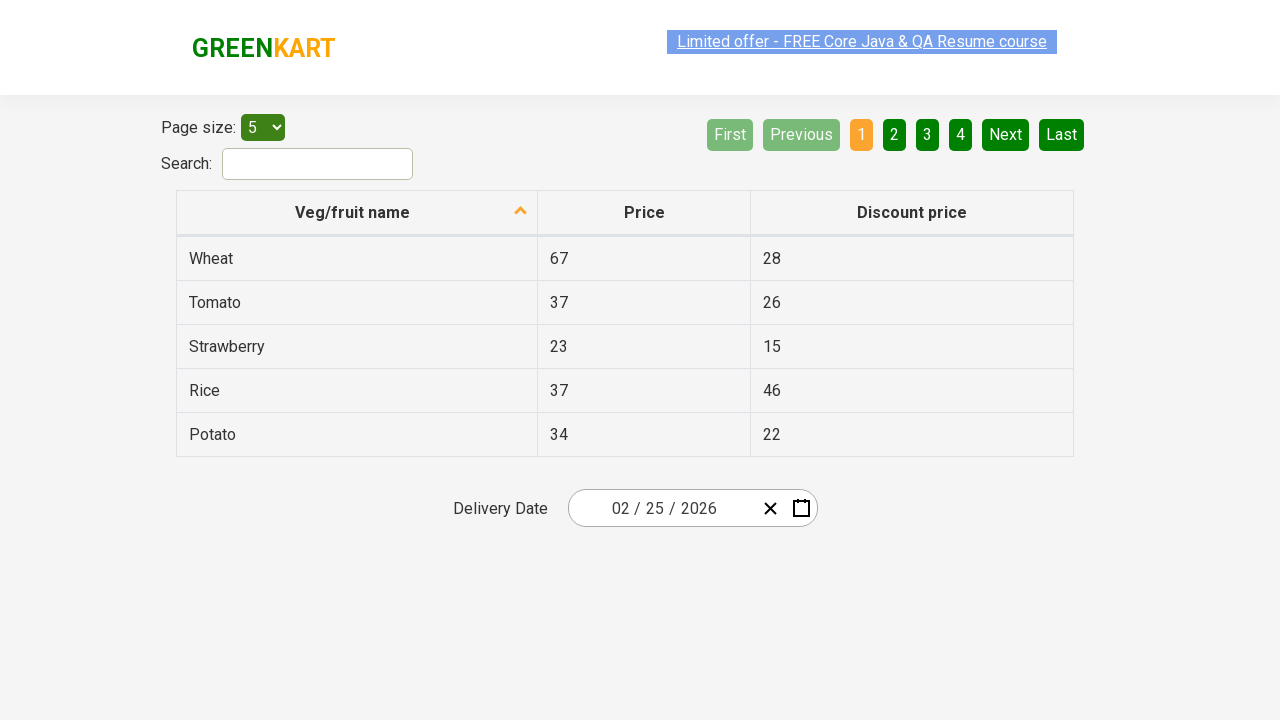

Clicked on 'Veg/fruit name' column header to sort at (353, 212) on xpath=//span[text()='Veg/fruit name']
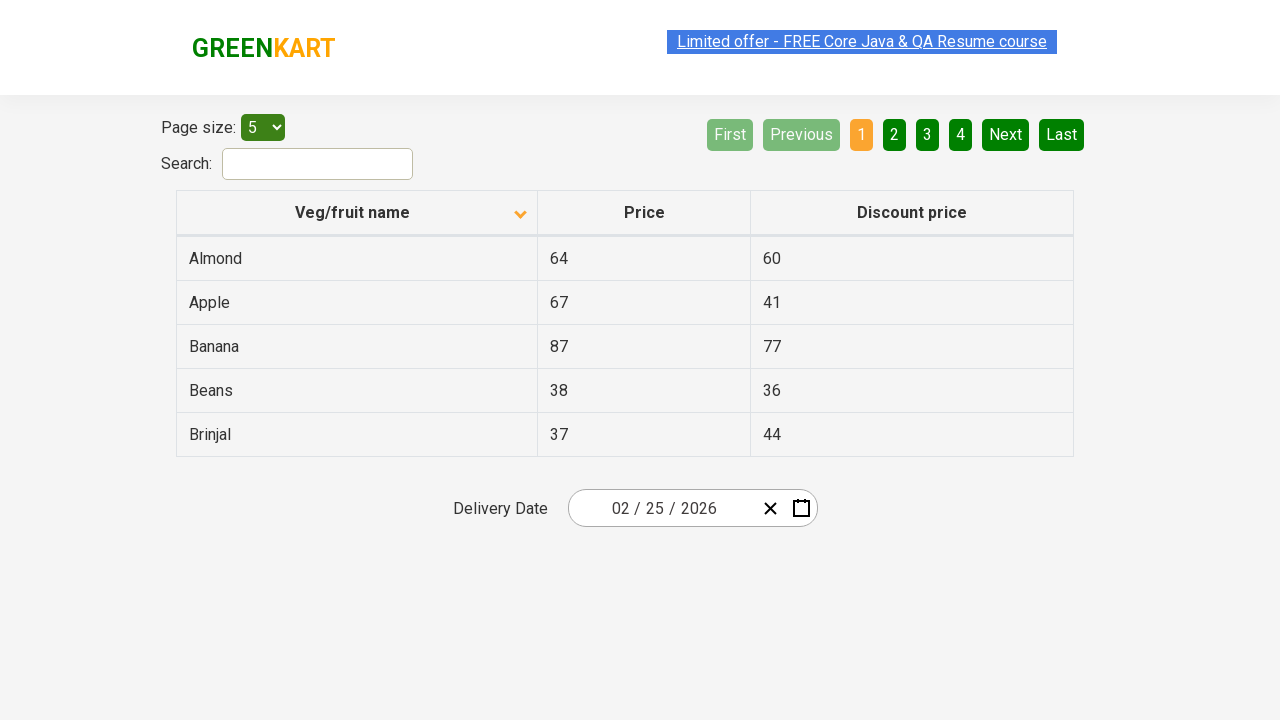

Waited for table to complete sorting
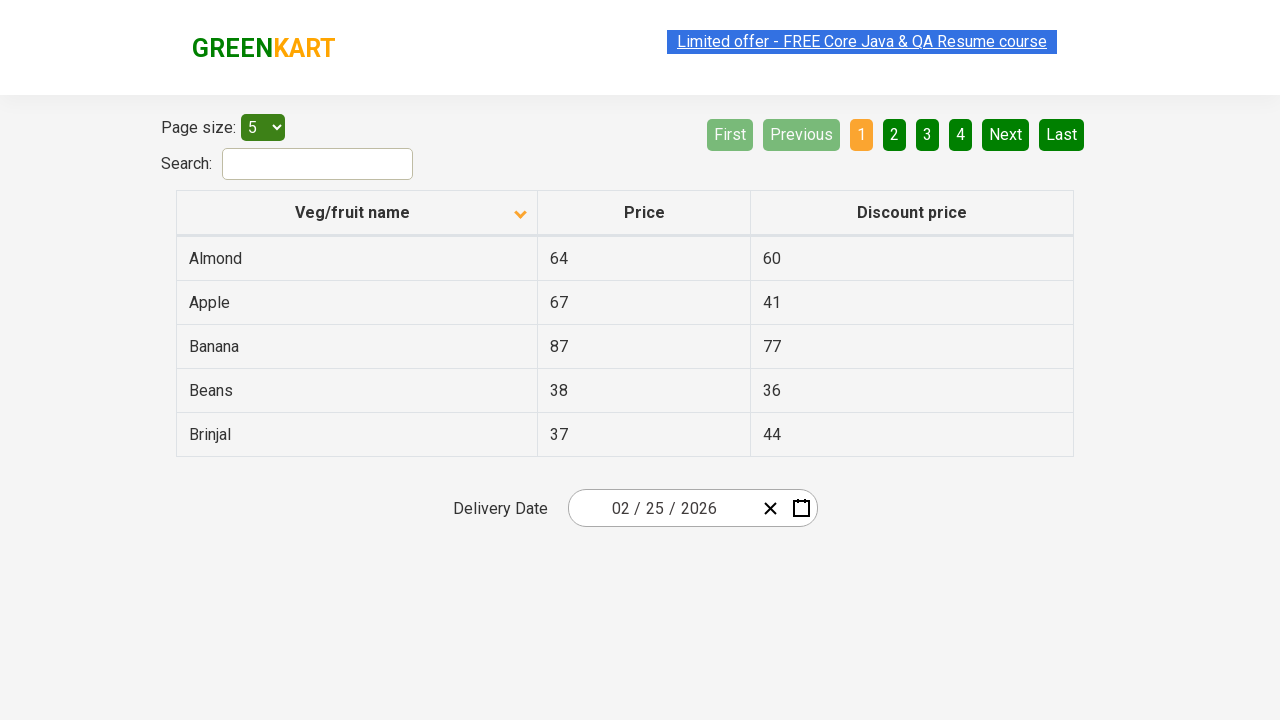

Located all vegetable/fruit name elements in first column
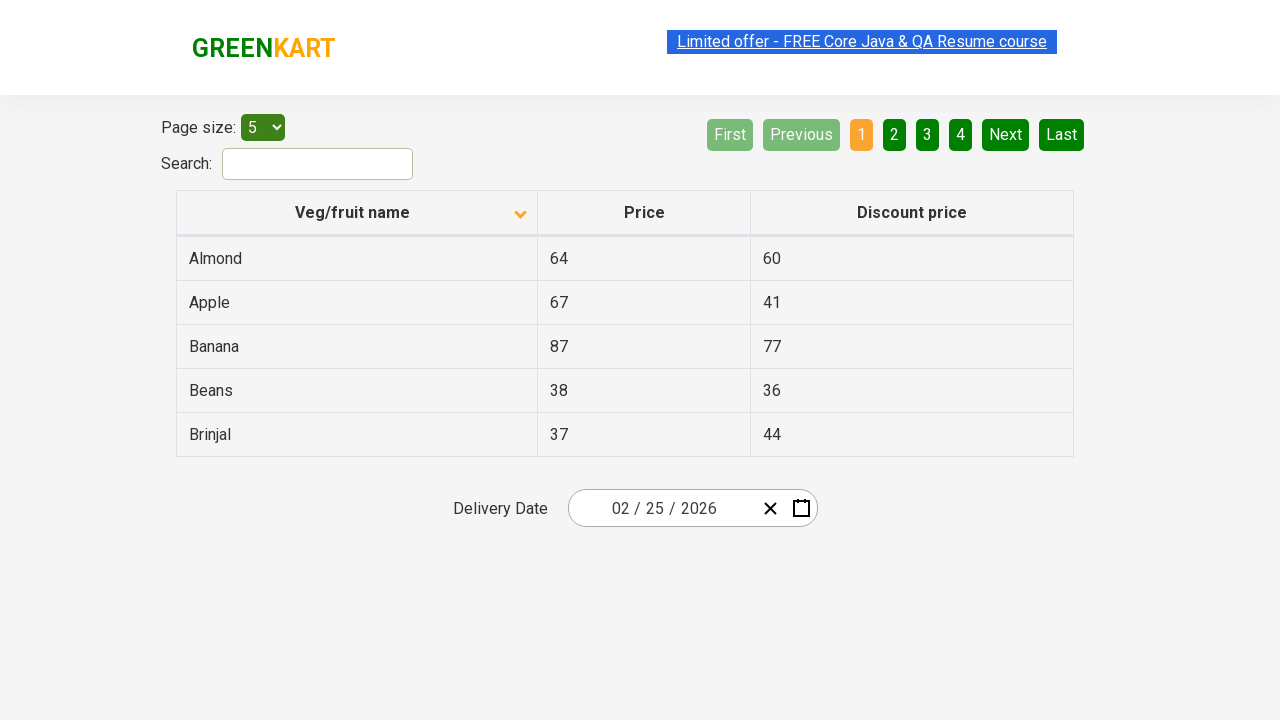

Extracted 5 vegetable/fruit names from table
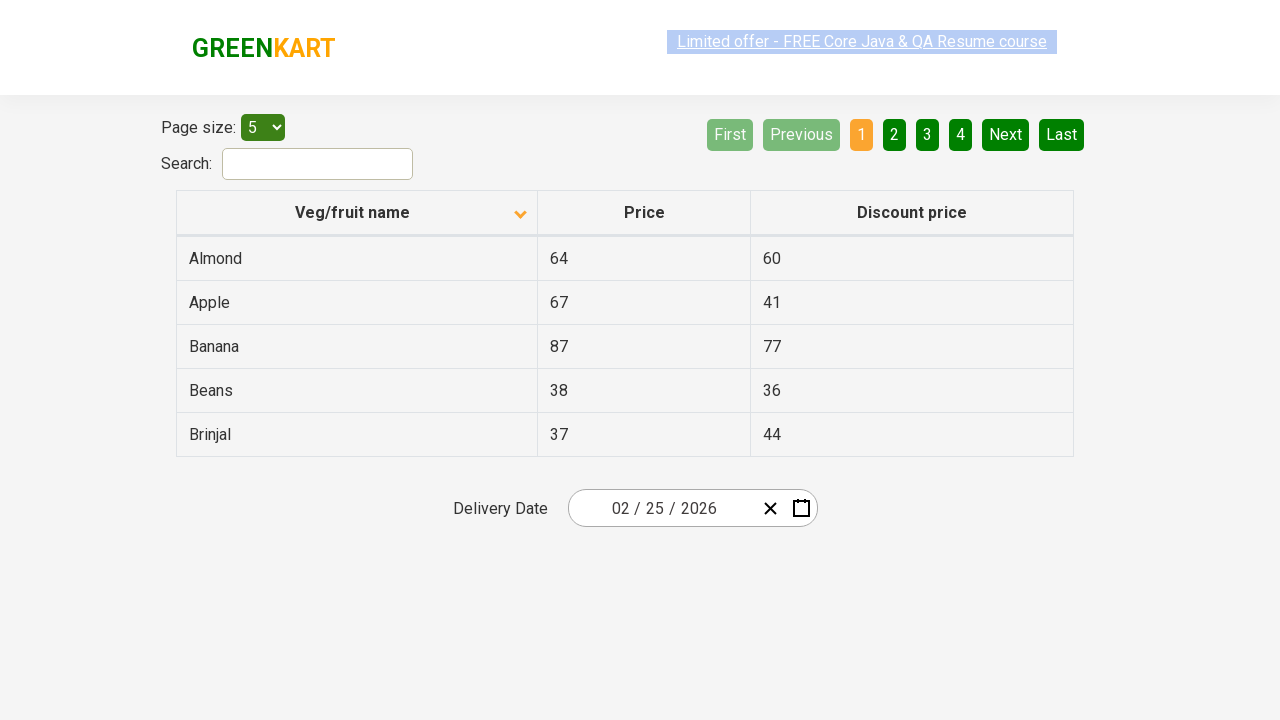

Verified that vegetable/fruit names are sorted alphabetically
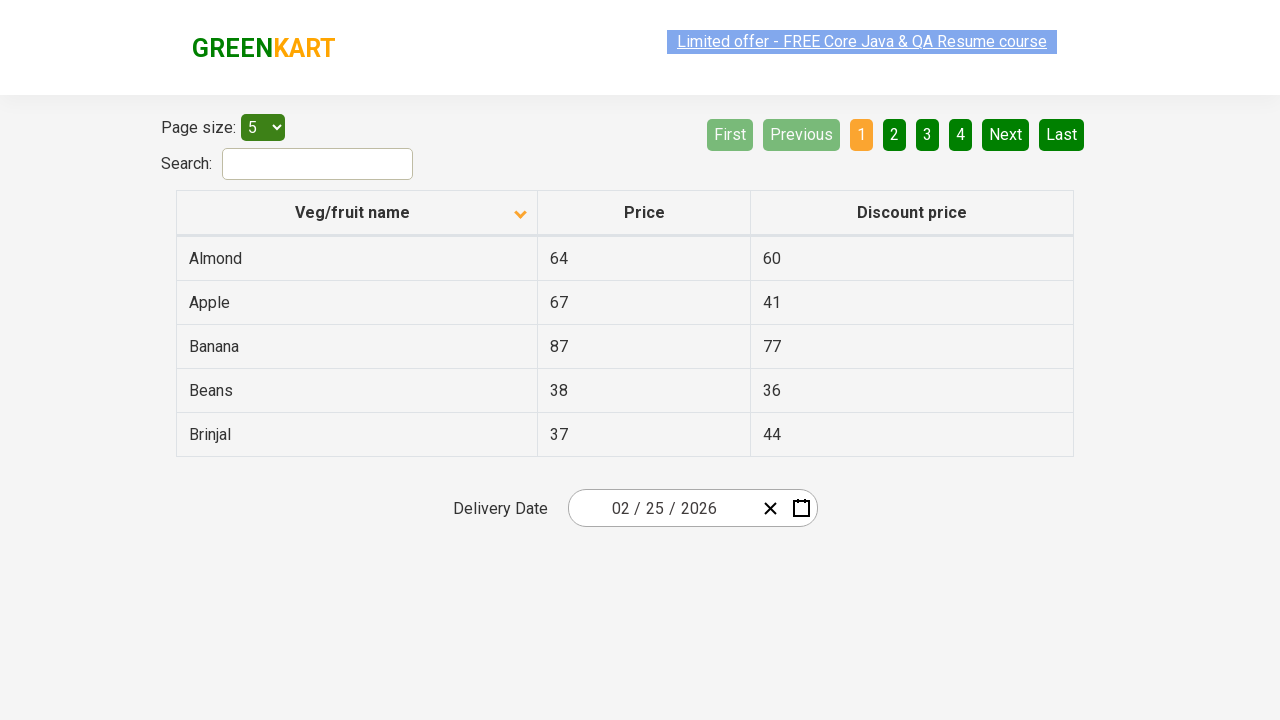

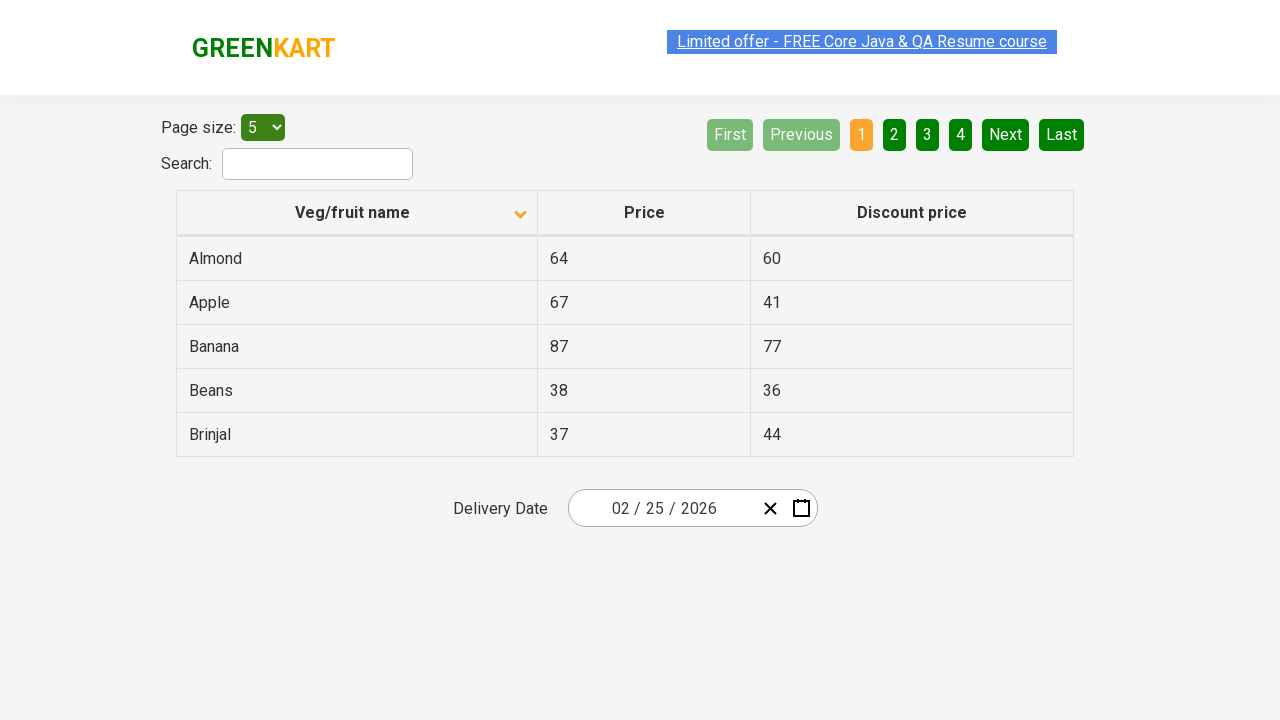